Tests marking individual items as complete by checking their checkboxes

Starting URL: https://demo.playwright.dev/todomvc

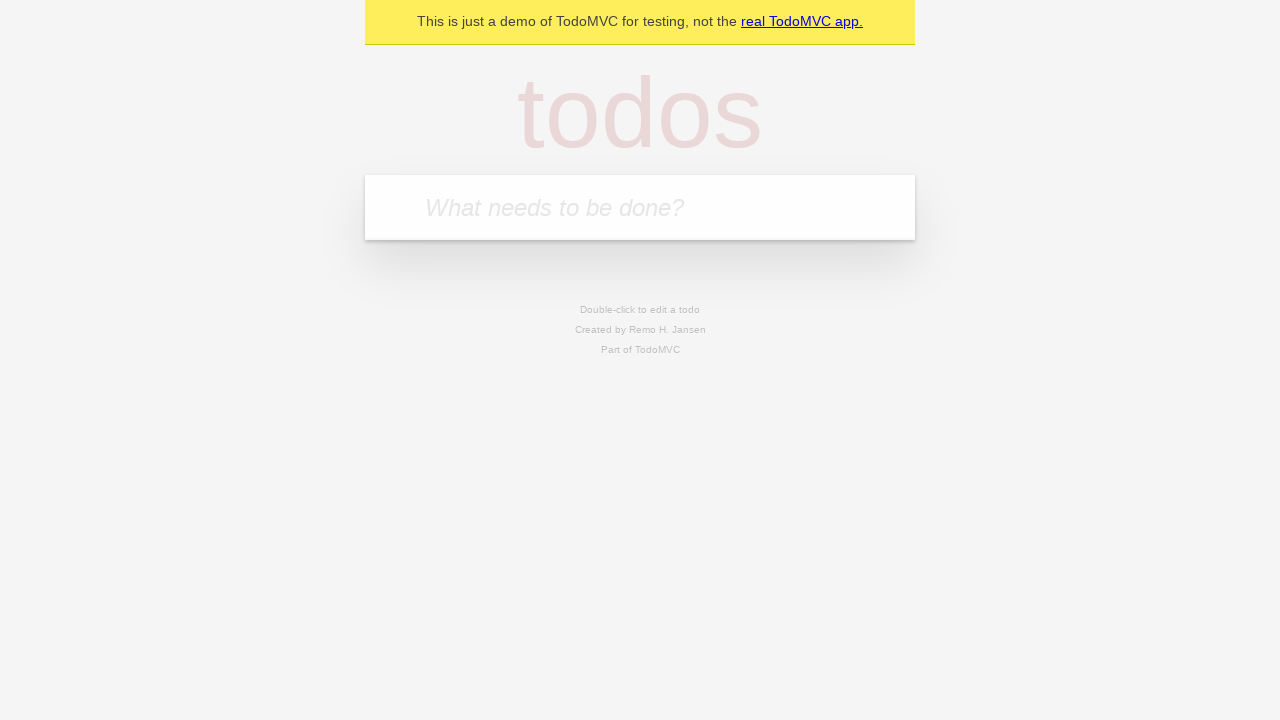

Filled todo input with 'buy some cheese' on internal:attr=[placeholder="What needs to be done?"i]
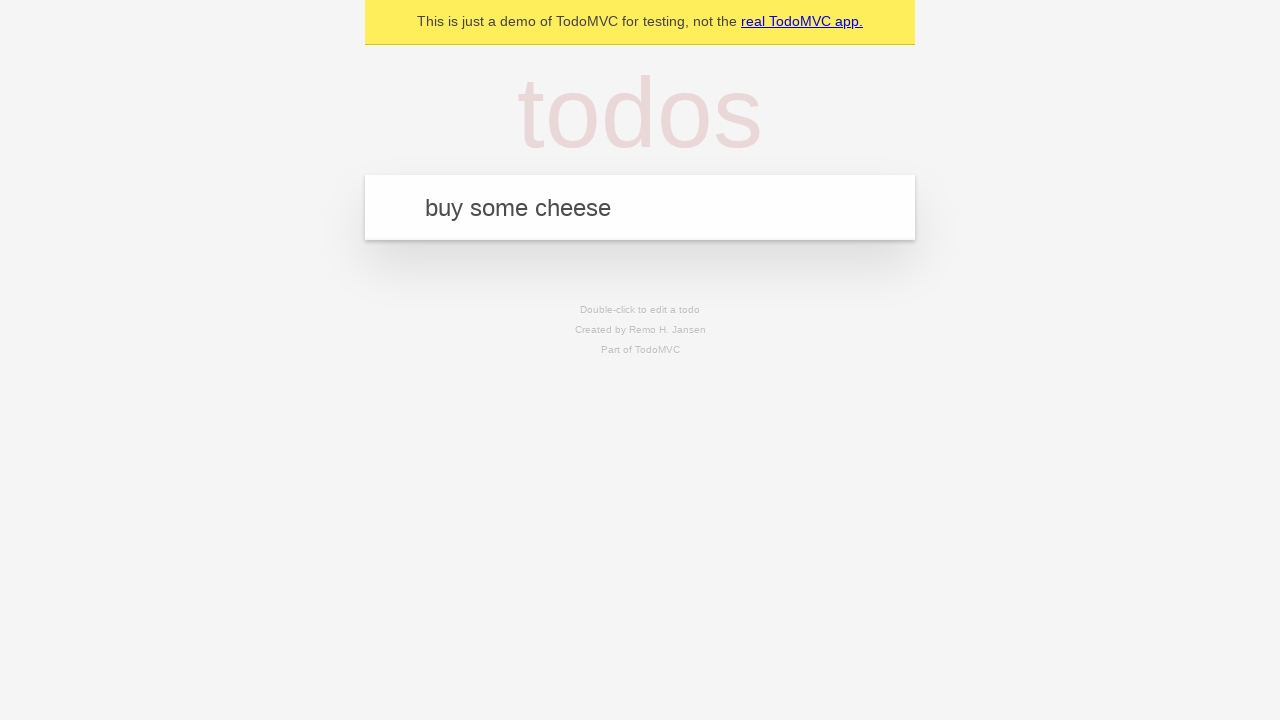

Pressed Enter to create first todo item on internal:attr=[placeholder="What needs to be done?"i]
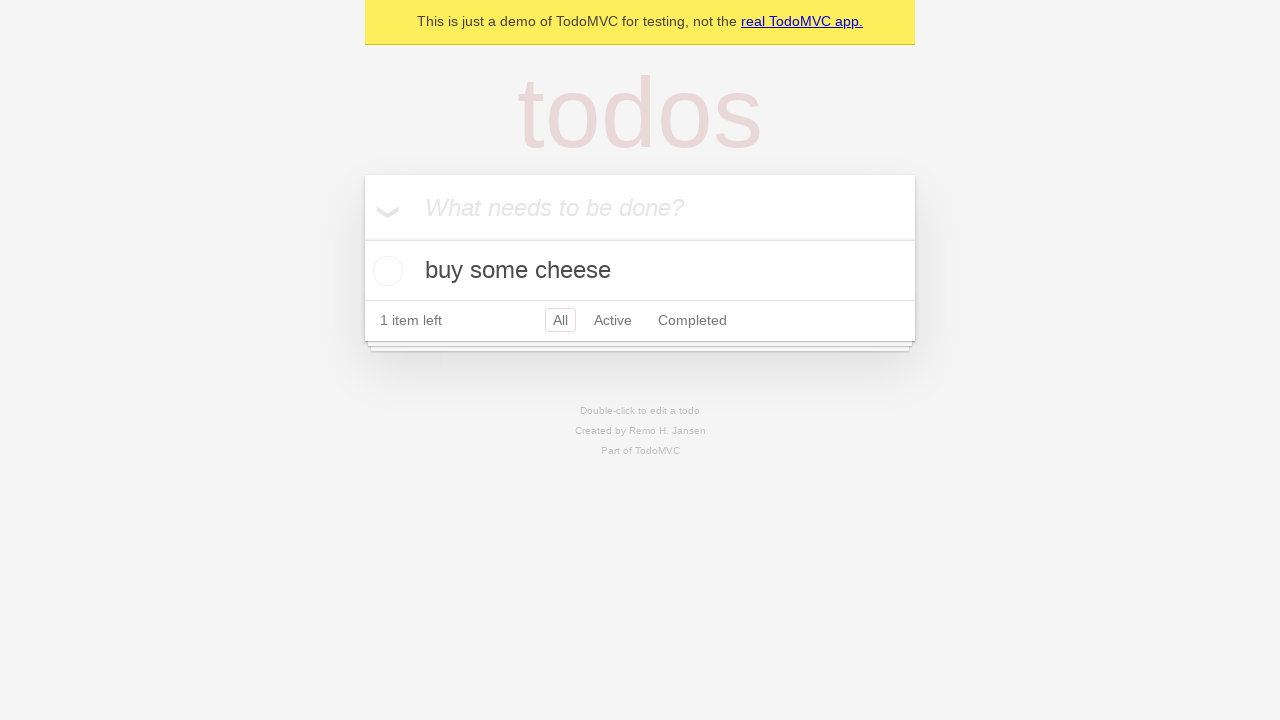

Filled todo input with 'feed the cat' on internal:attr=[placeholder="What needs to be done?"i]
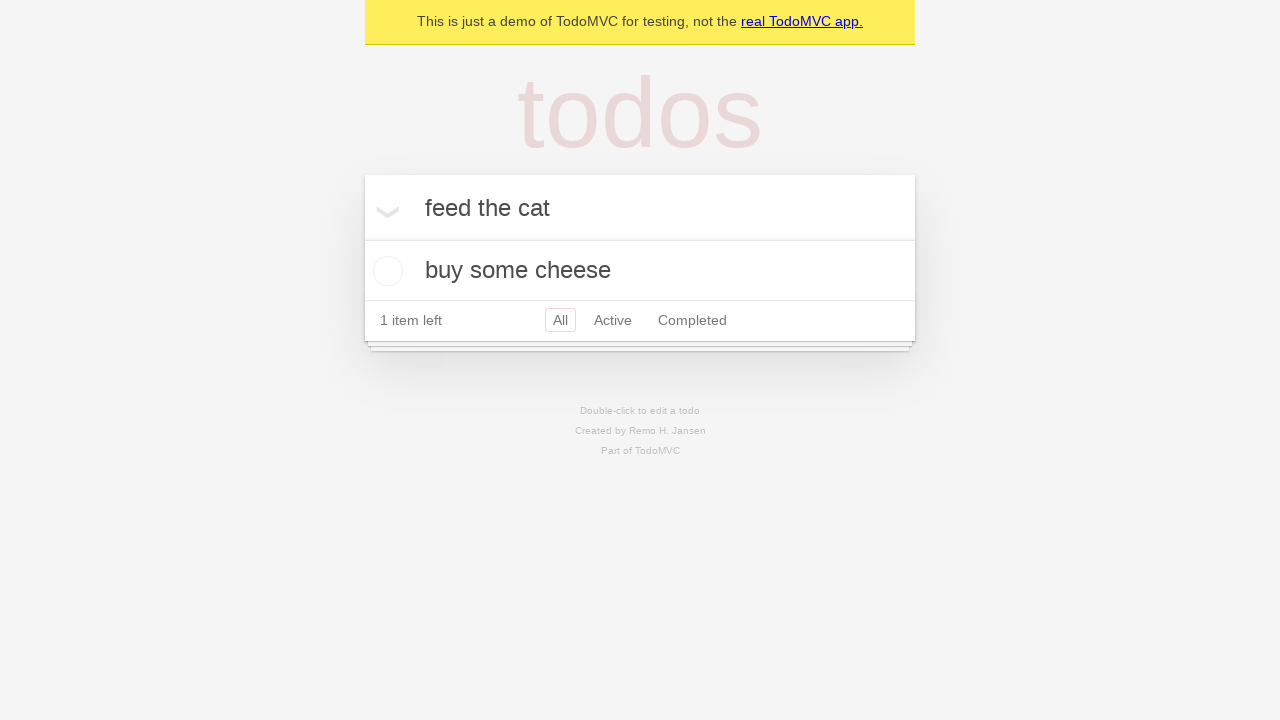

Pressed Enter to create second todo item on internal:attr=[placeholder="What needs to be done?"i]
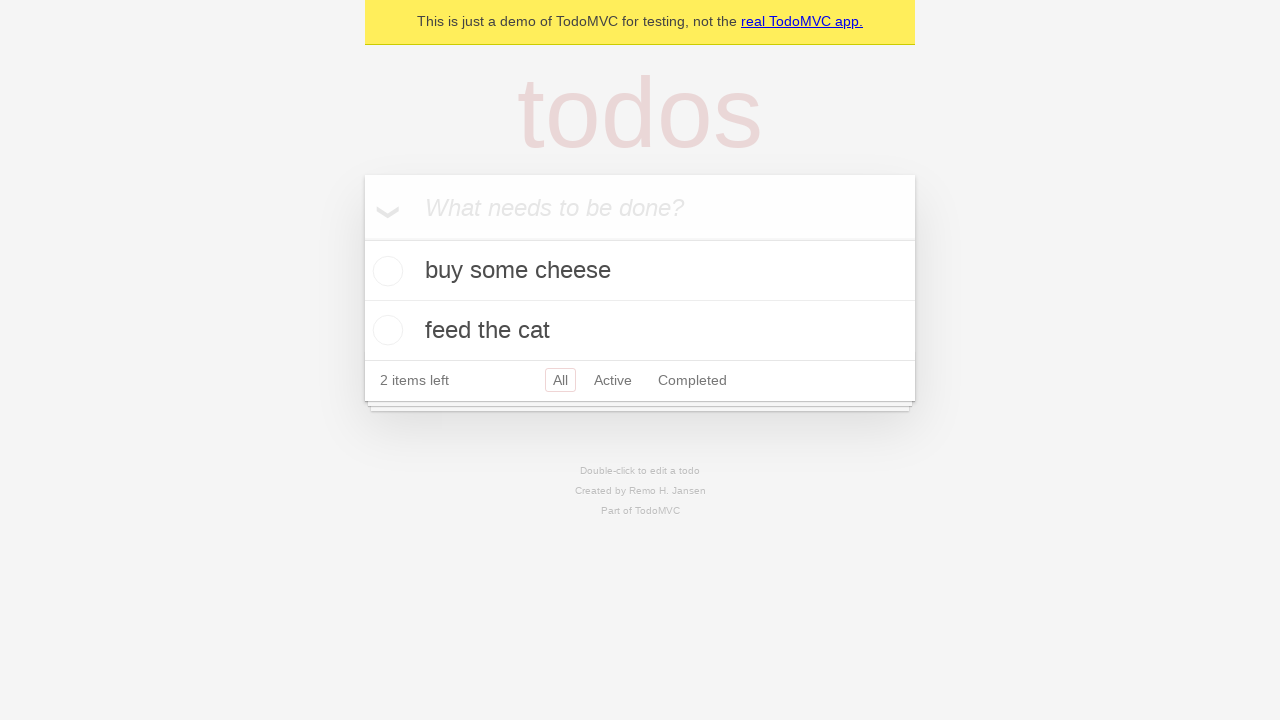

Waited for second todo item to appear
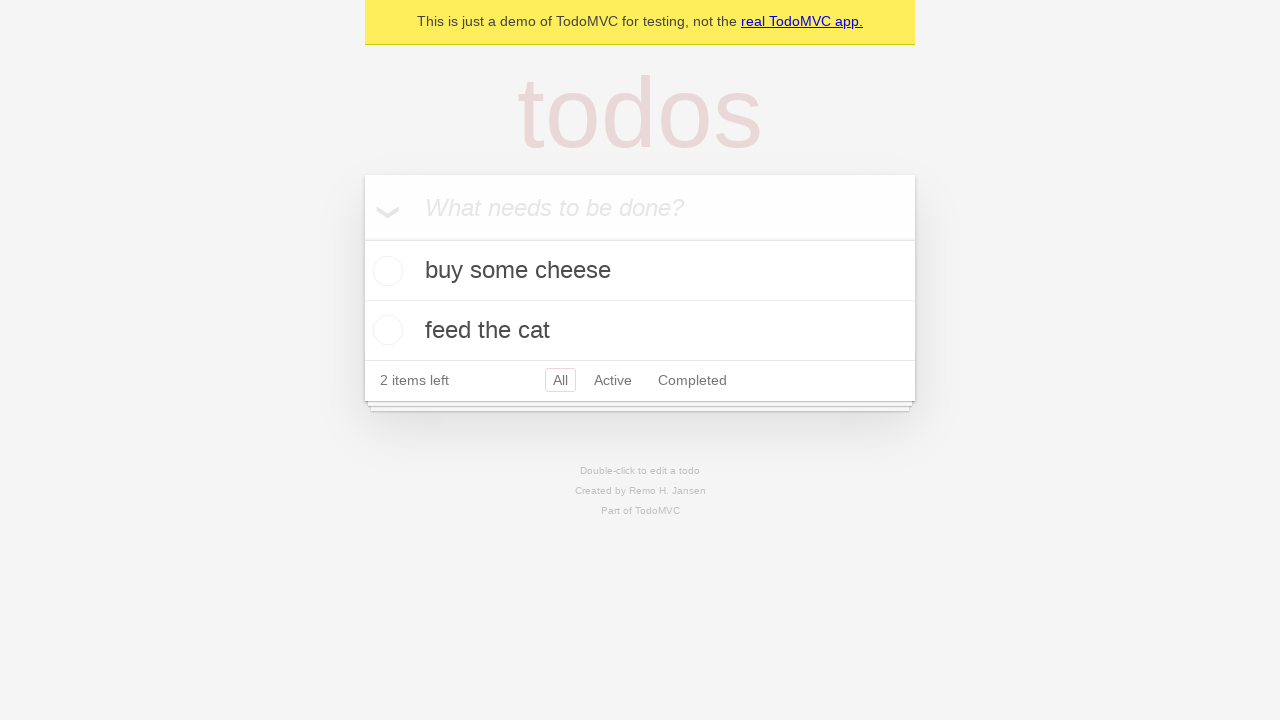

Marked first todo item as complete by checking its checkbox at (385, 271) on [data-testid='todo-item'] >> nth=0 >> internal:role=checkbox
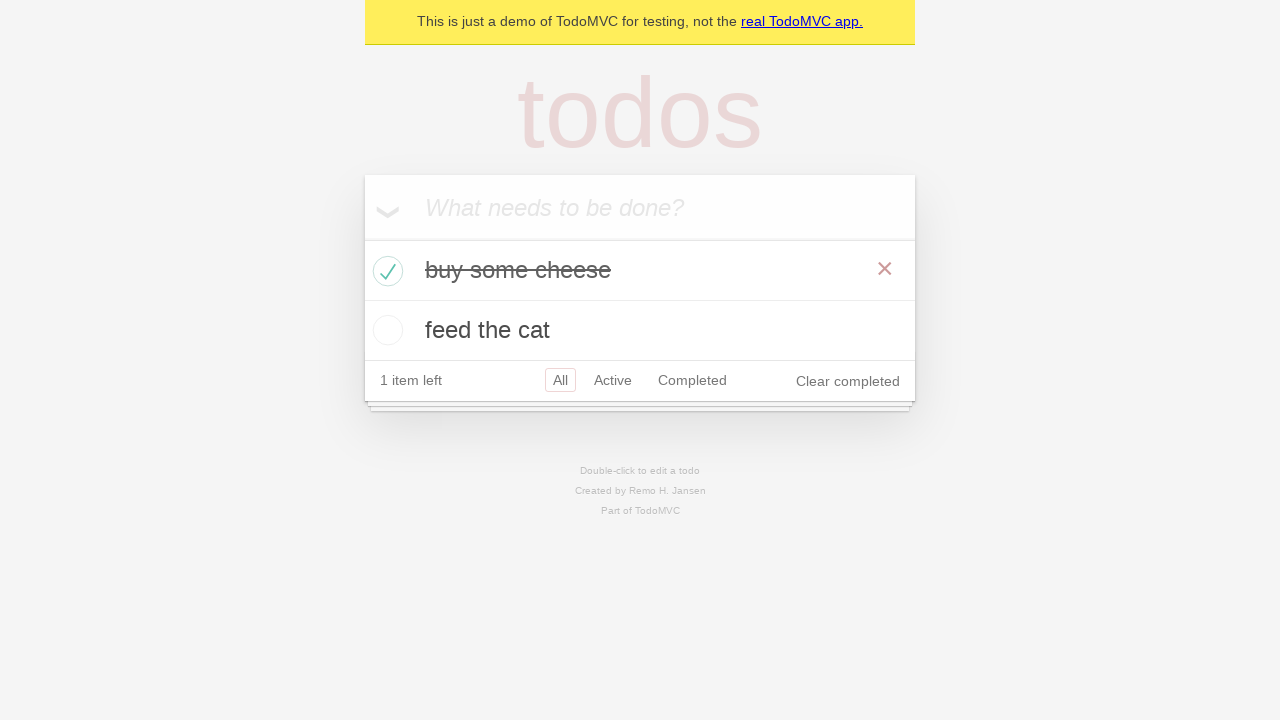

Marked second todo item as complete by checking its checkbox at (385, 330) on [data-testid='todo-item'] >> nth=1 >> internal:role=checkbox
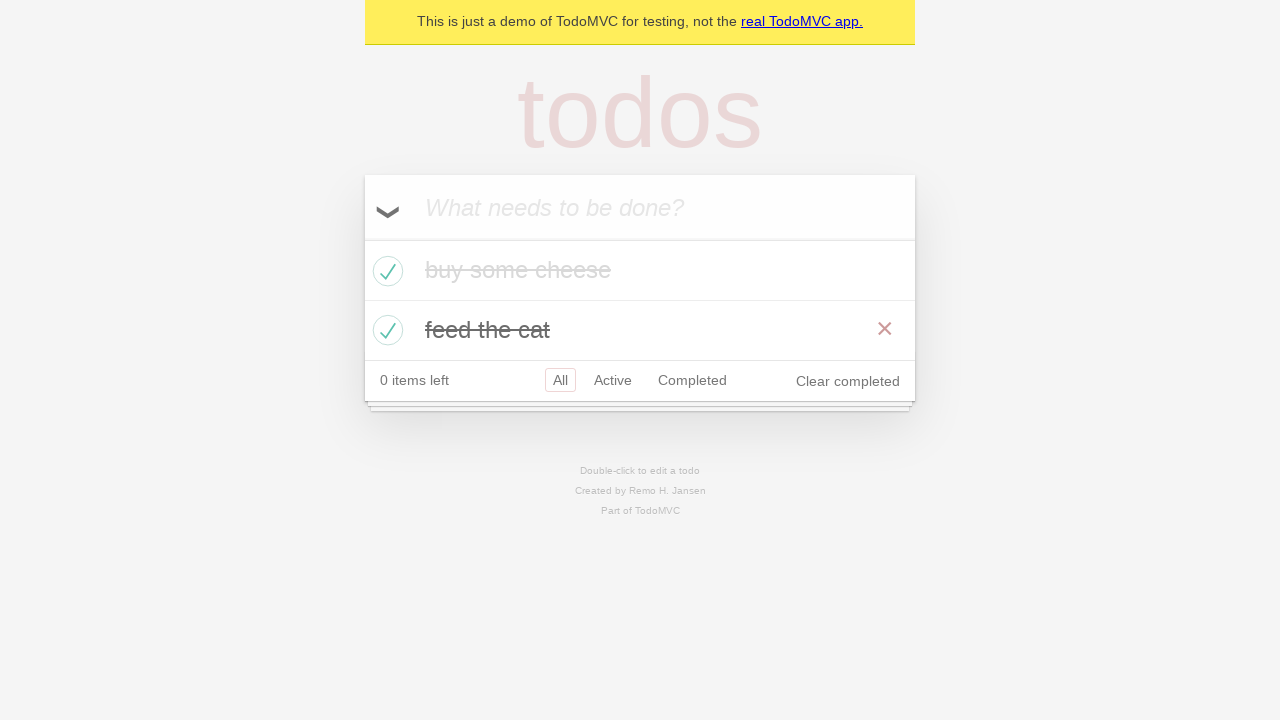

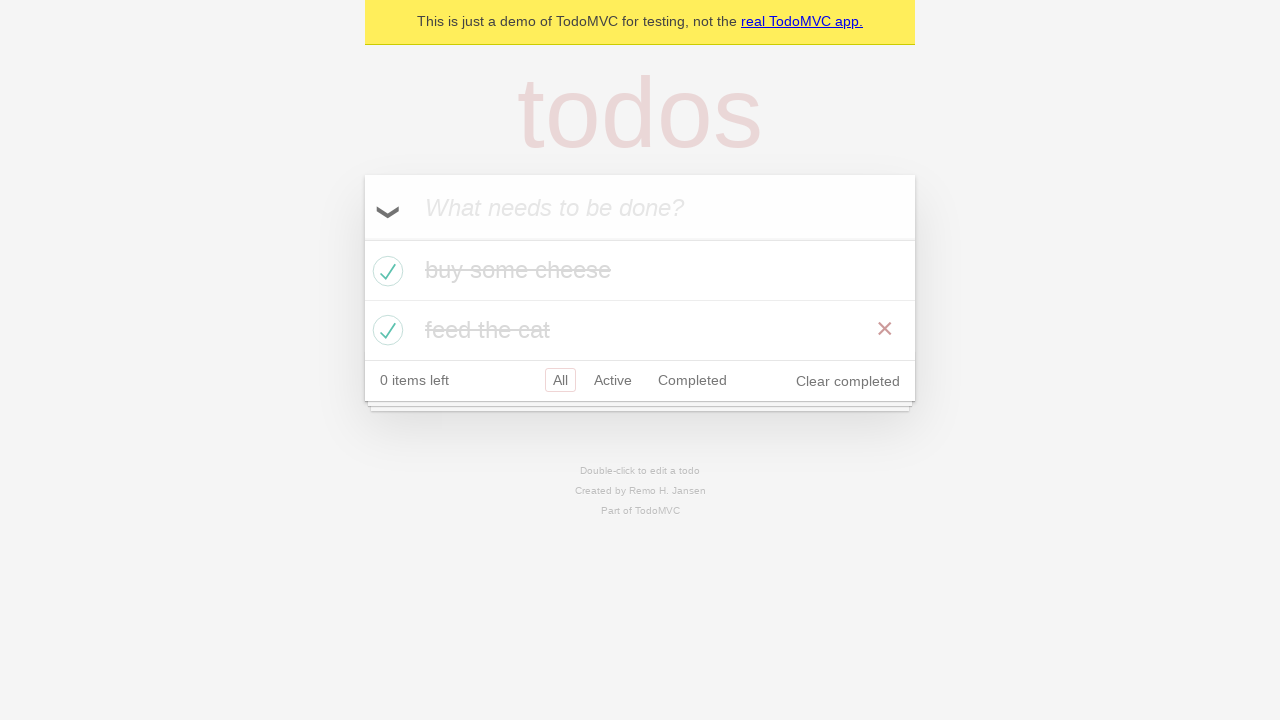